Tests dynamic loading where a hidden element becomes visible after clicking a Start button, waiting for the loading indicator to disappear and verifying the "Hello World!" text is displayed

Starting URL: https://the-internet.herokuapp.com/dynamic_loading/1

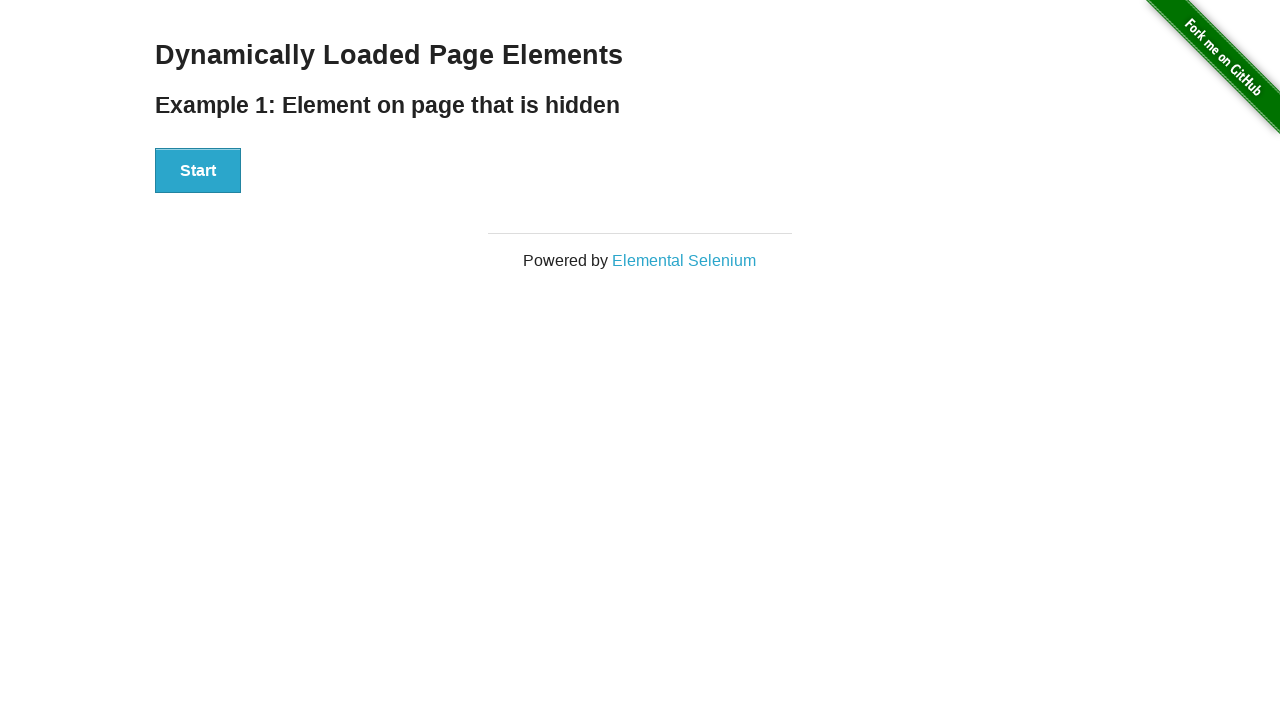

Clicked Start button to trigger dynamic loading at (198, 171) on xpath=//button[contains(text(),'Start')]
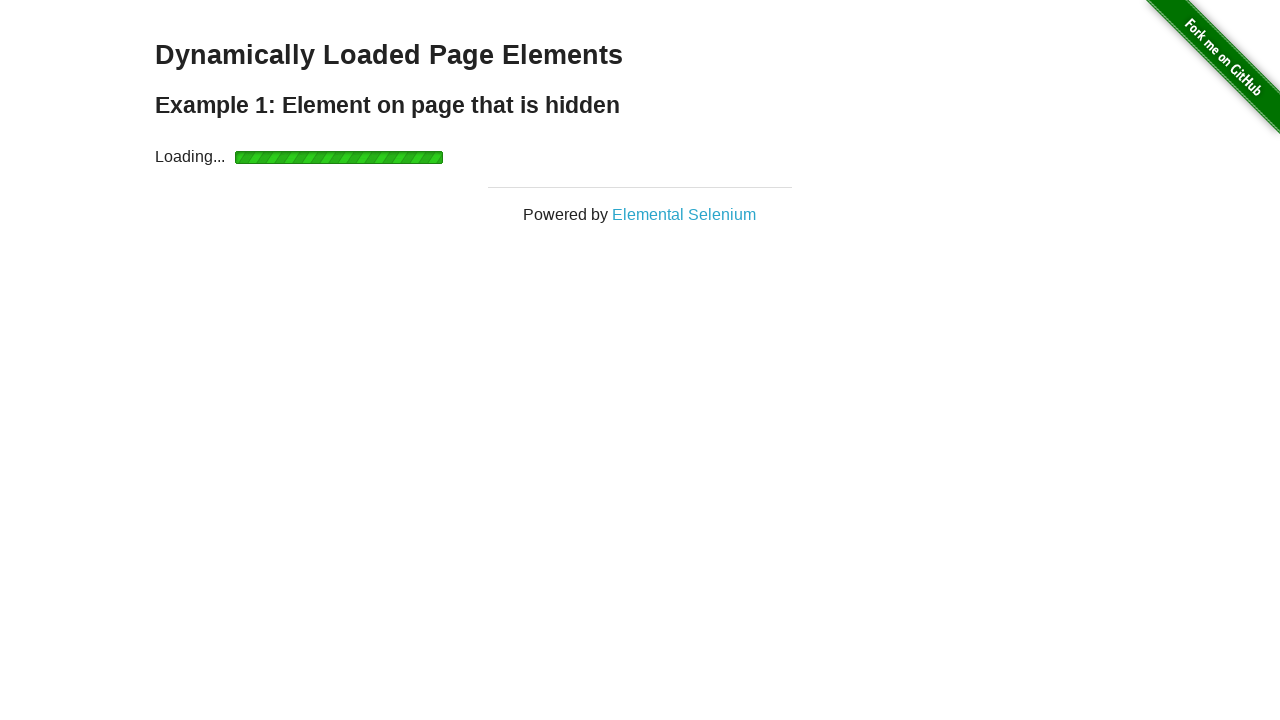

Loading indicator disappeared
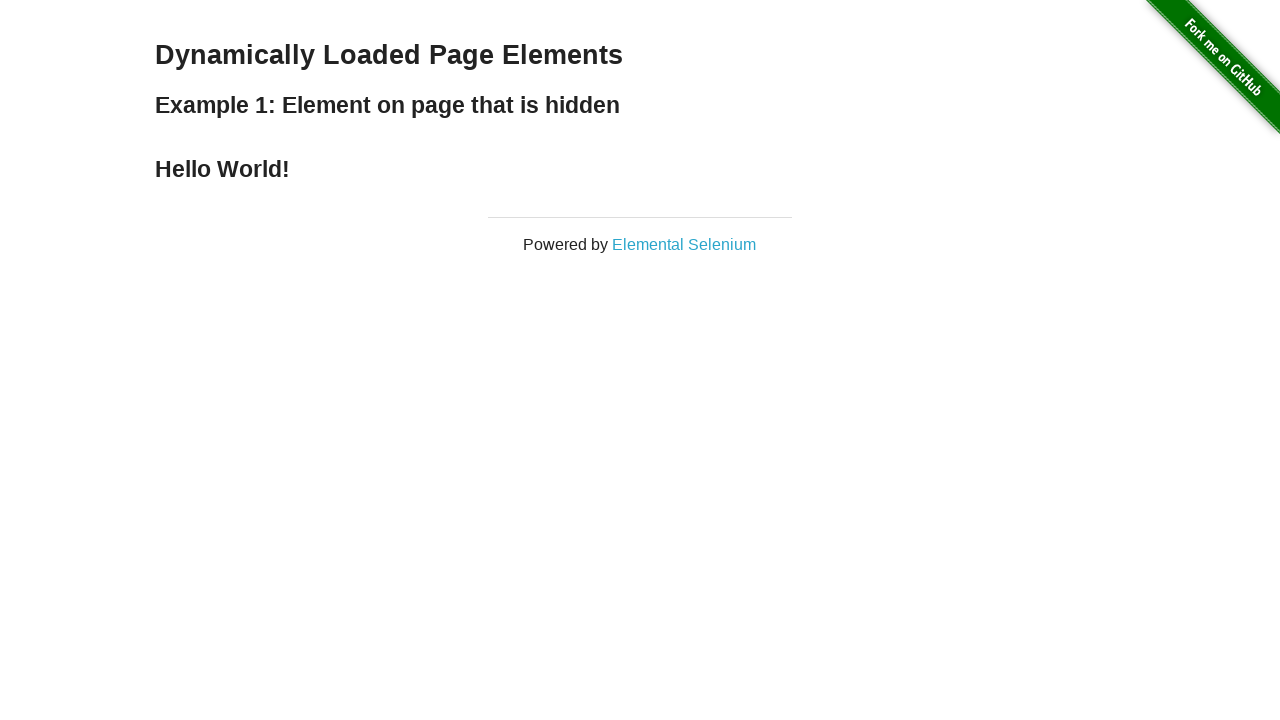

Verified 'Hello World!' text is displayed
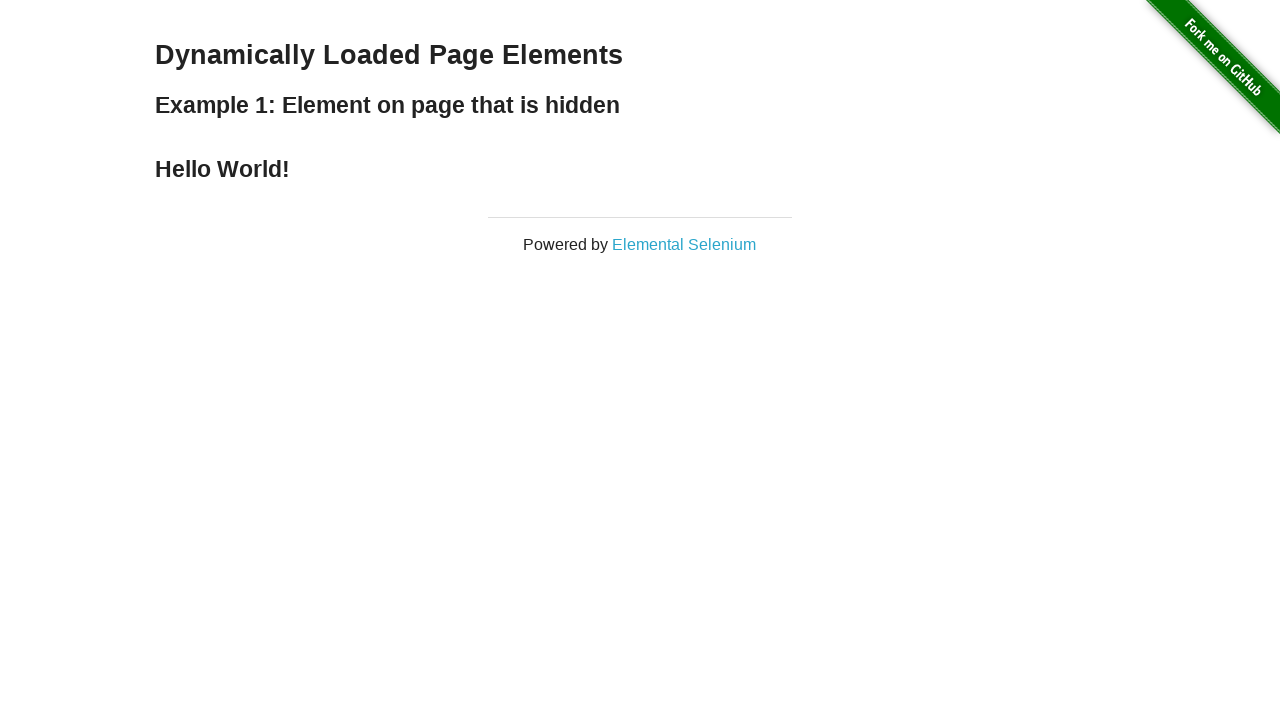

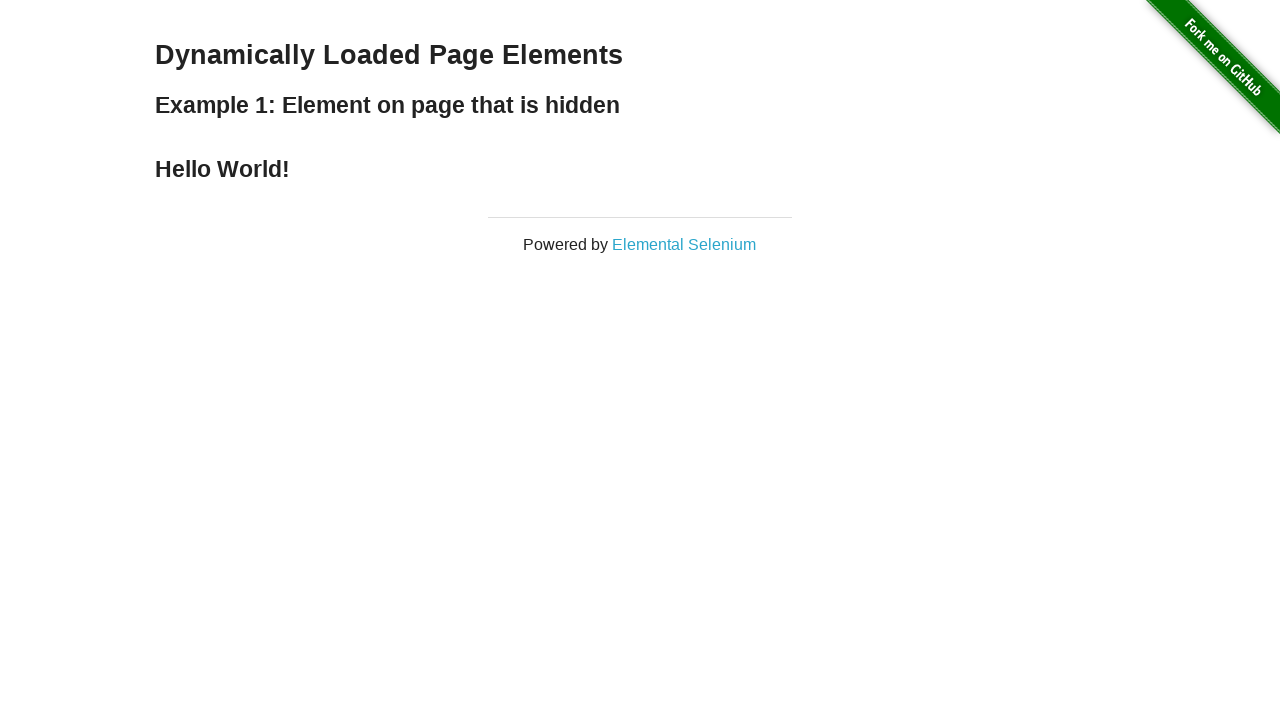